Tests unmarking completed todo items by unchecking their toggle checkboxes

Starting URL: https://demo.playwright.dev/todomvc

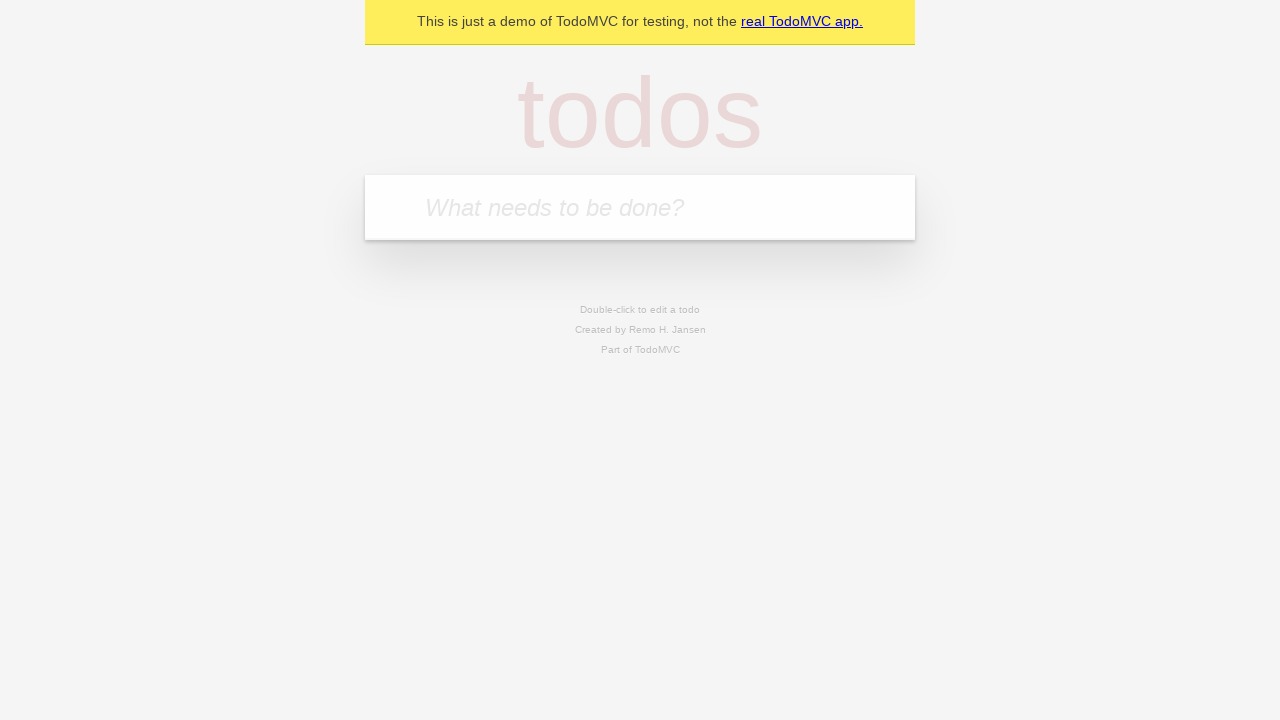

Filled new todo input with 'buy some cheese' on .new-todo
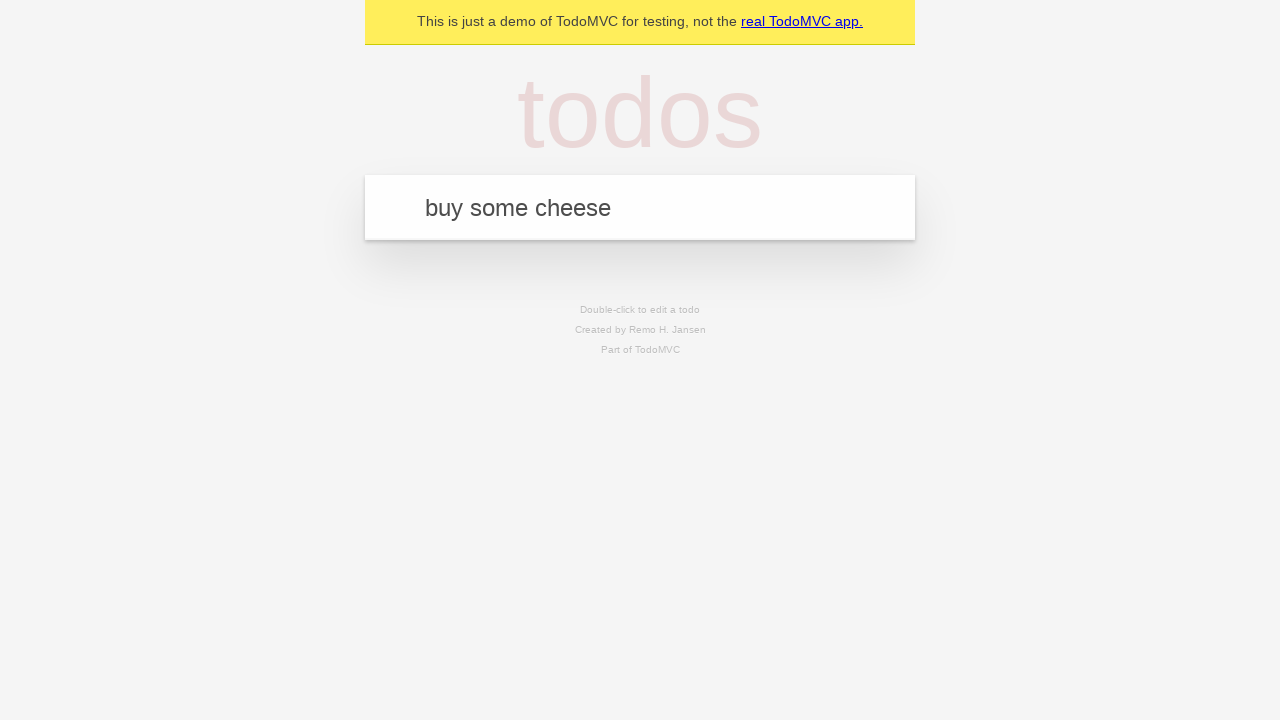

Pressed Enter to create first todo item on .new-todo
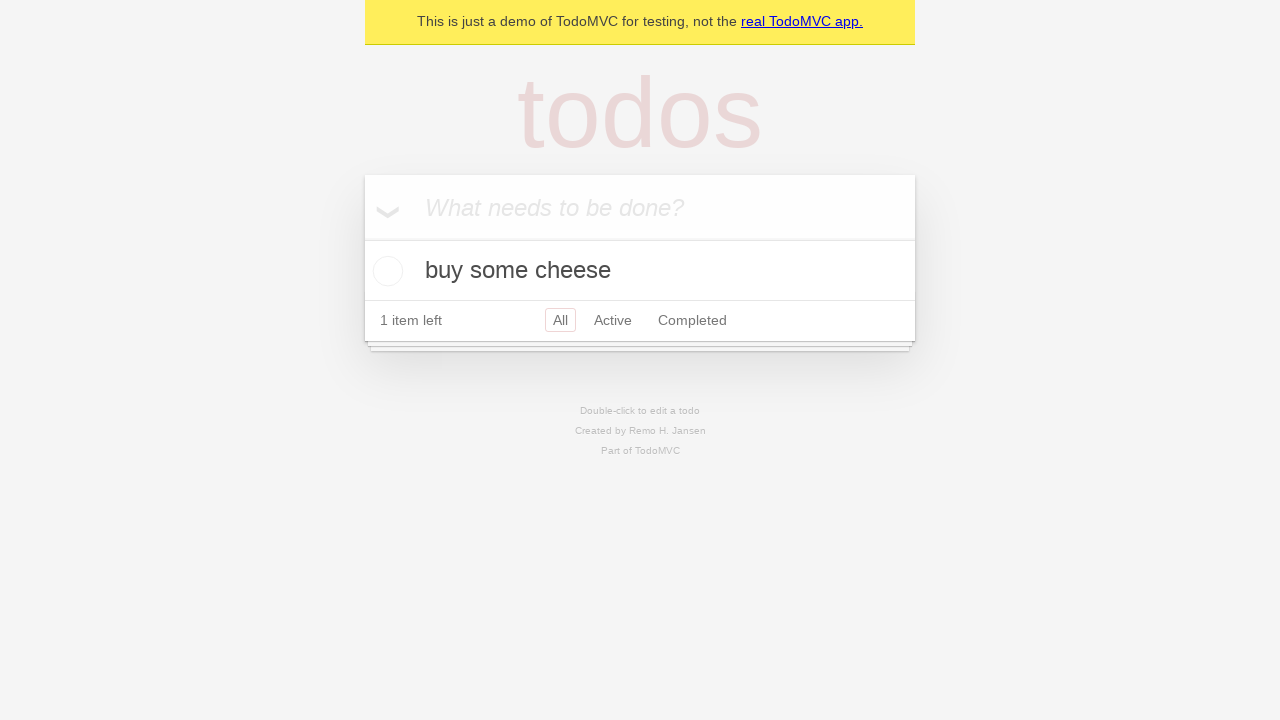

Filled new todo input with 'feed the cat' on .new-todo
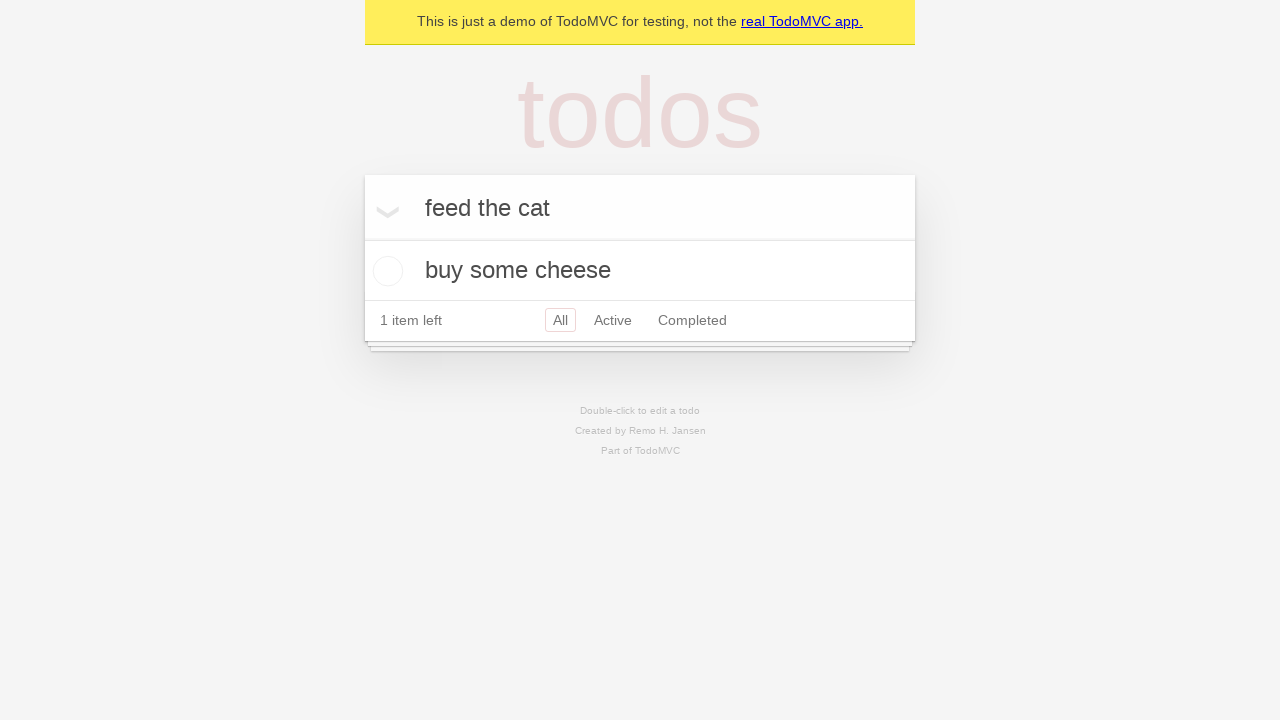

Pressed Enter to create second todo item on .new-todo
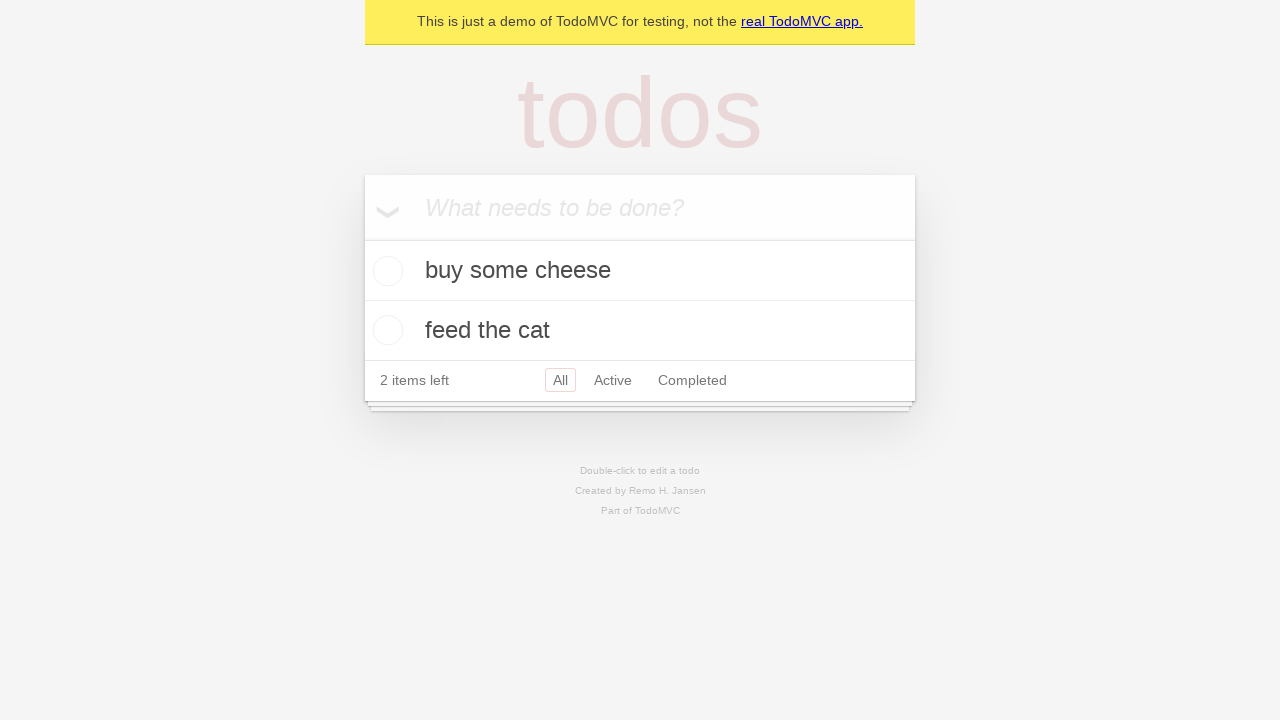

Waited for second todo item to appear in the list
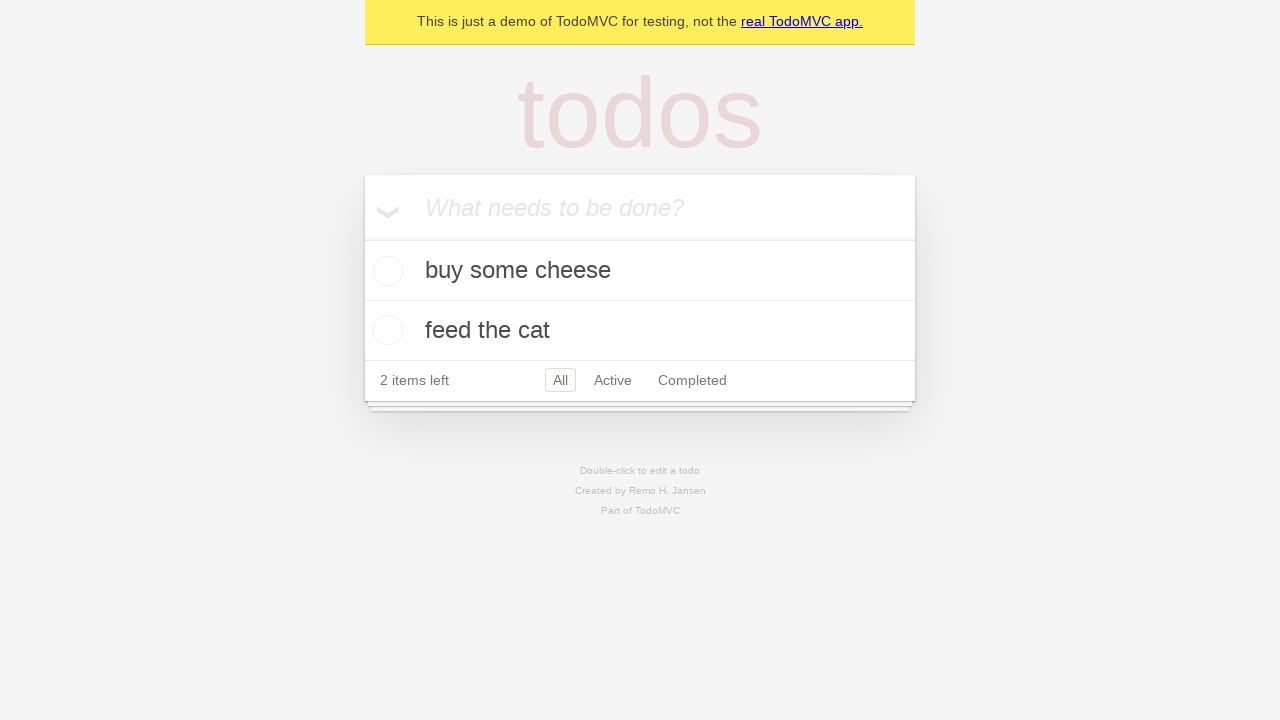

Checked the toggle checkbox for the first todo item to mark it complete at (385, 271) on .todo-list li >> nth=0 >> .toggle
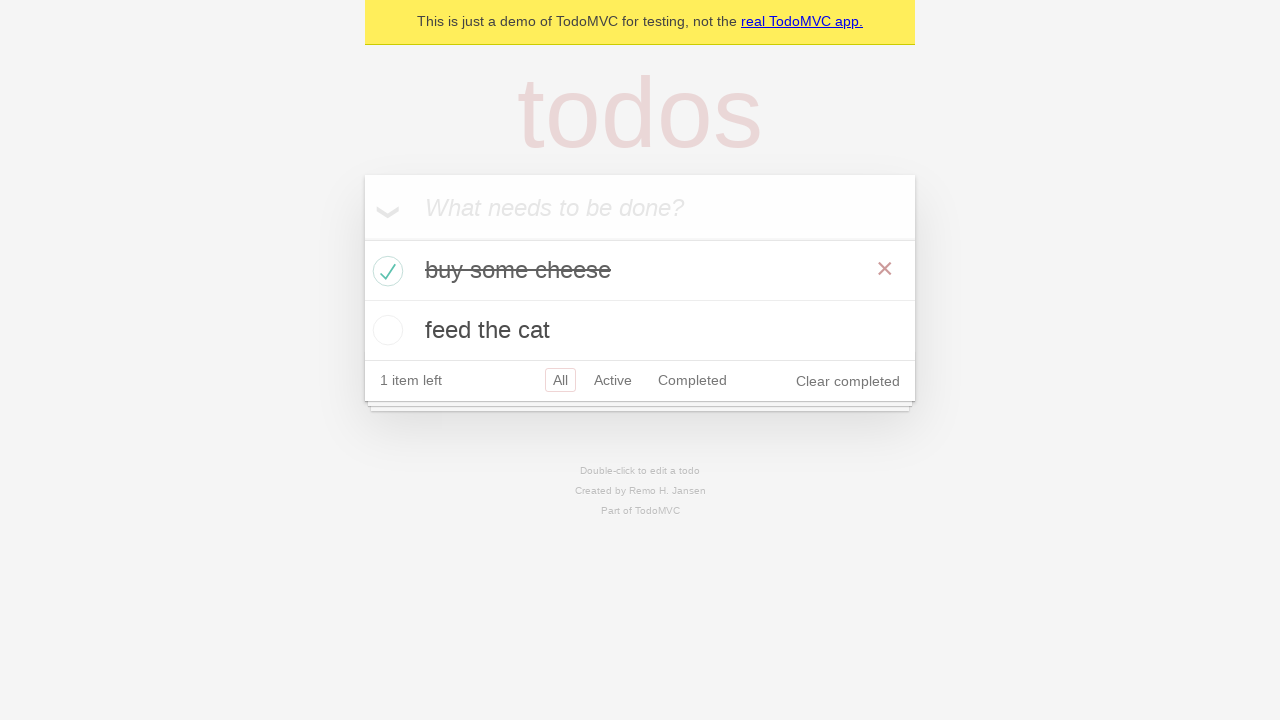

Unchecked the toggle checkbox for the first todo item to un-mark it as complete at (385, 271) on .todo-list li >> nth=0 >> .toggle
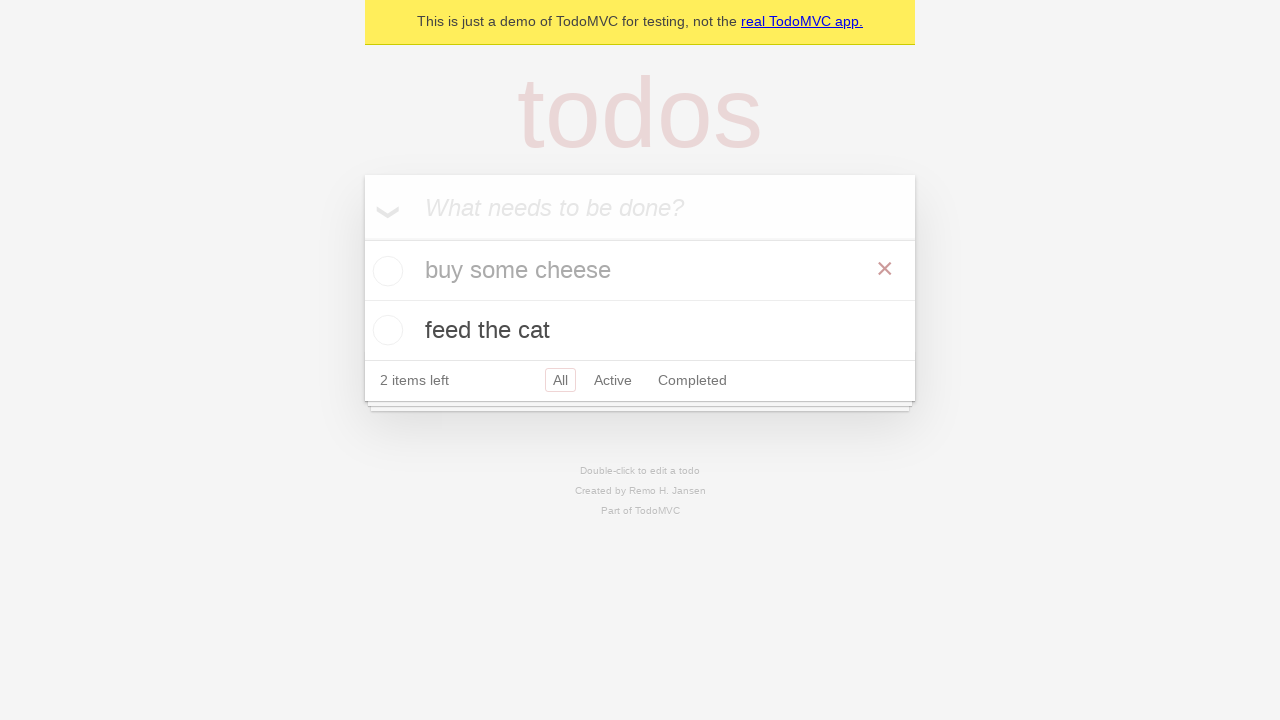

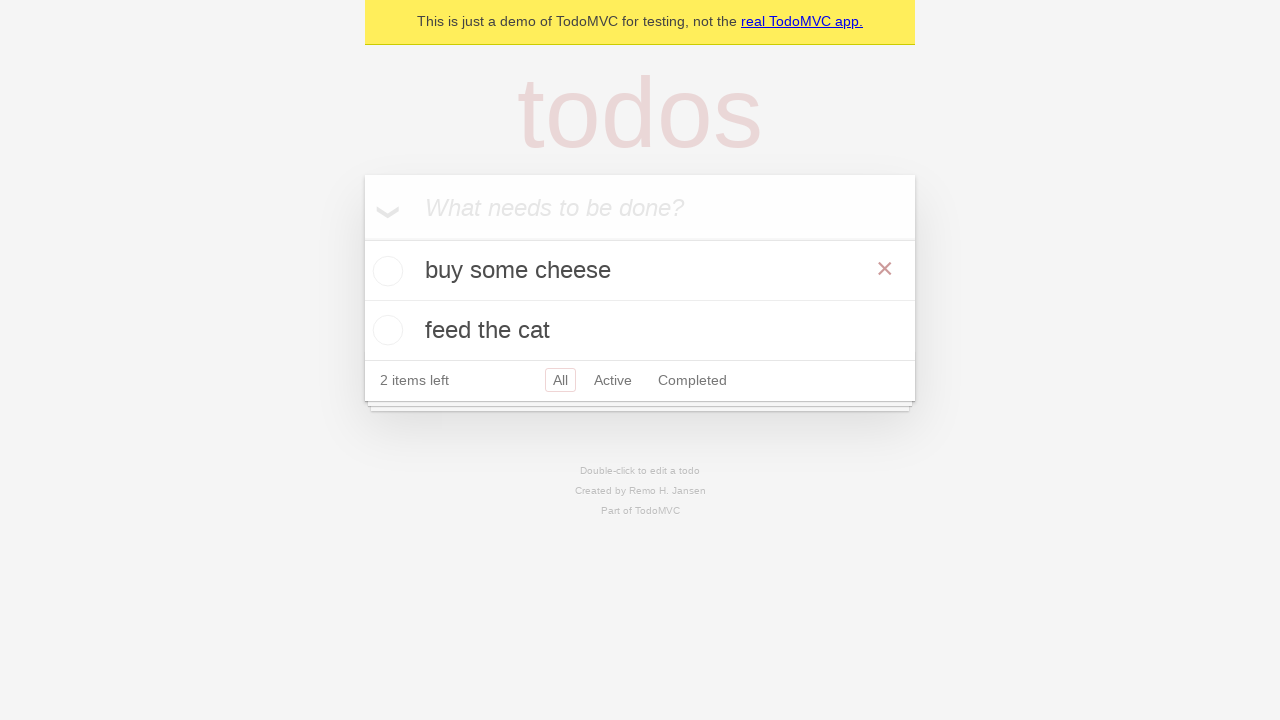